Tests that clicking the prompt text randomizes it multiple times

Starting URL: https://idvorkin.github.io/todo_enjoy

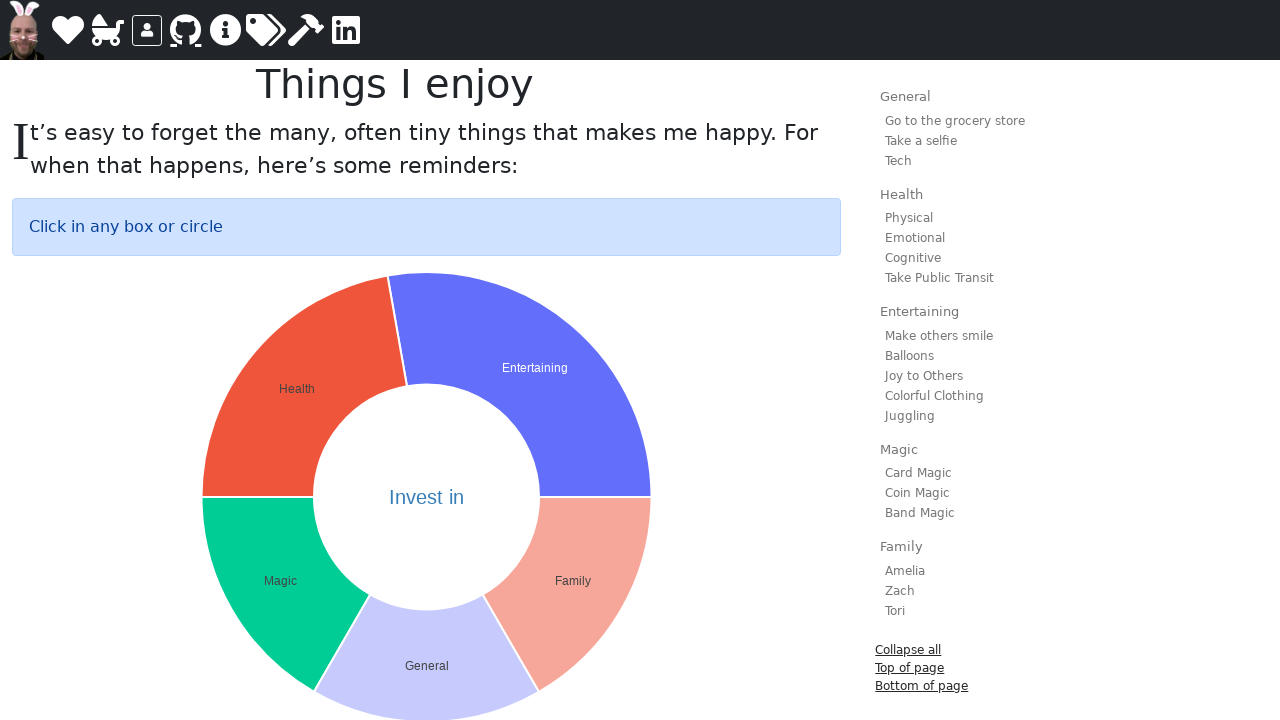

Located and waited for prompt element (#sunburst_text) to be available
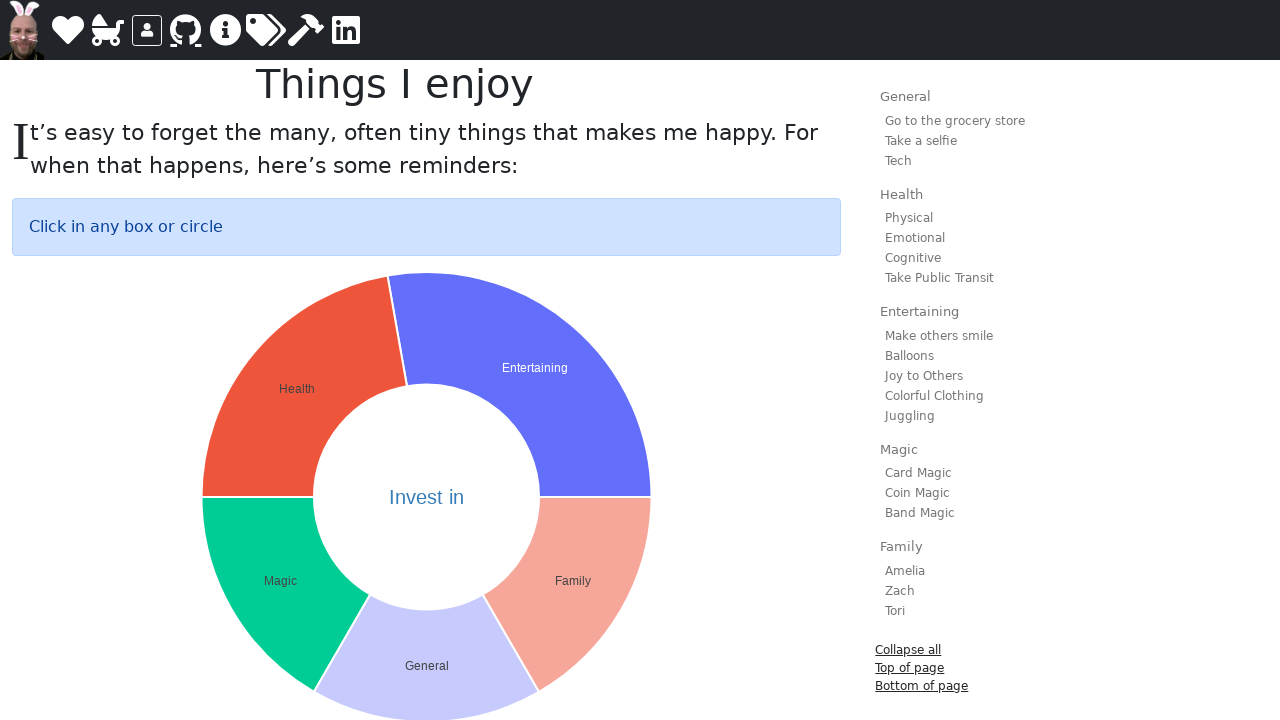

Clicked prompt element to randomize text at (427, 227) on #sunburst_text
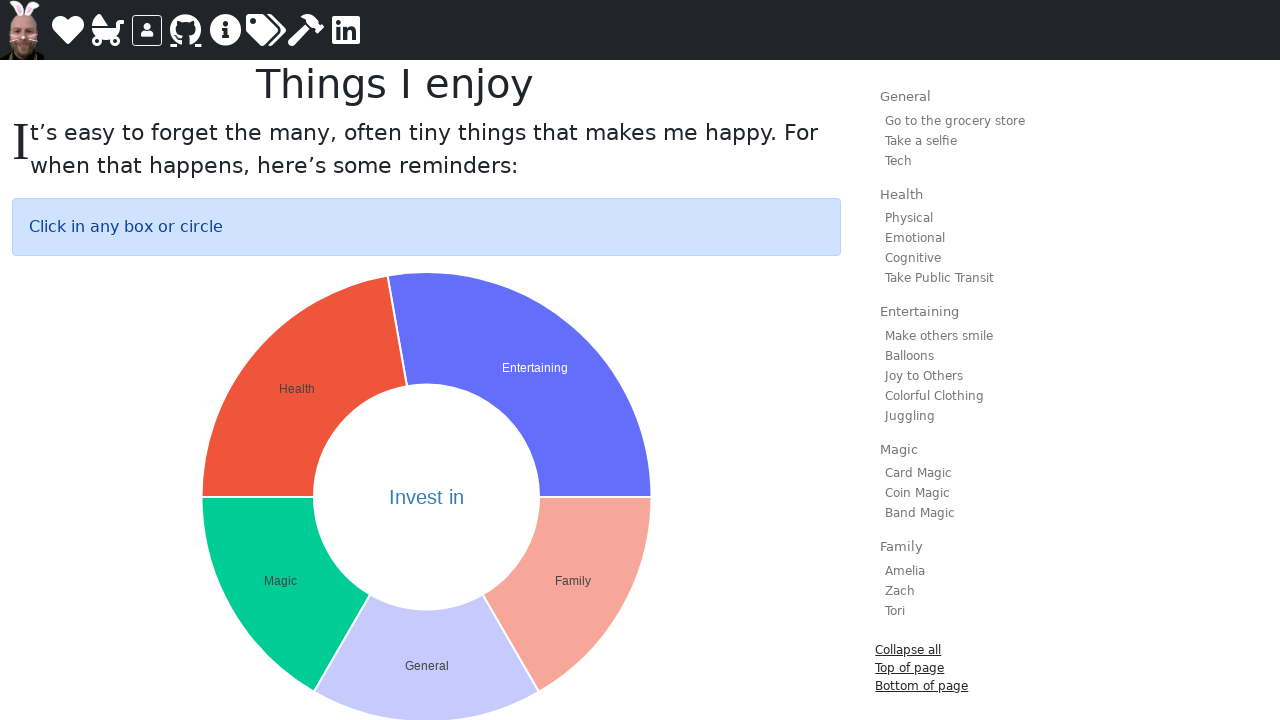

Waited 500ms for randomization to complete
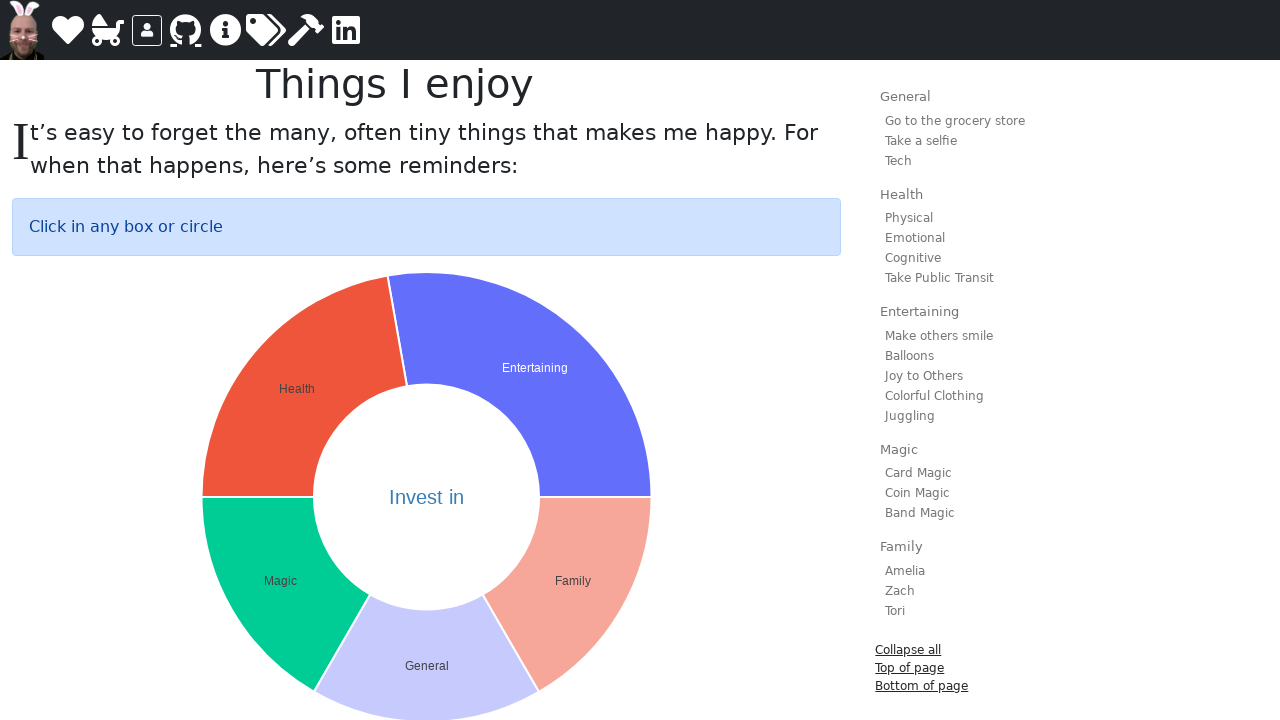

Clicked prompt element again to verify randomization at (427, 227) on #sunburst_text
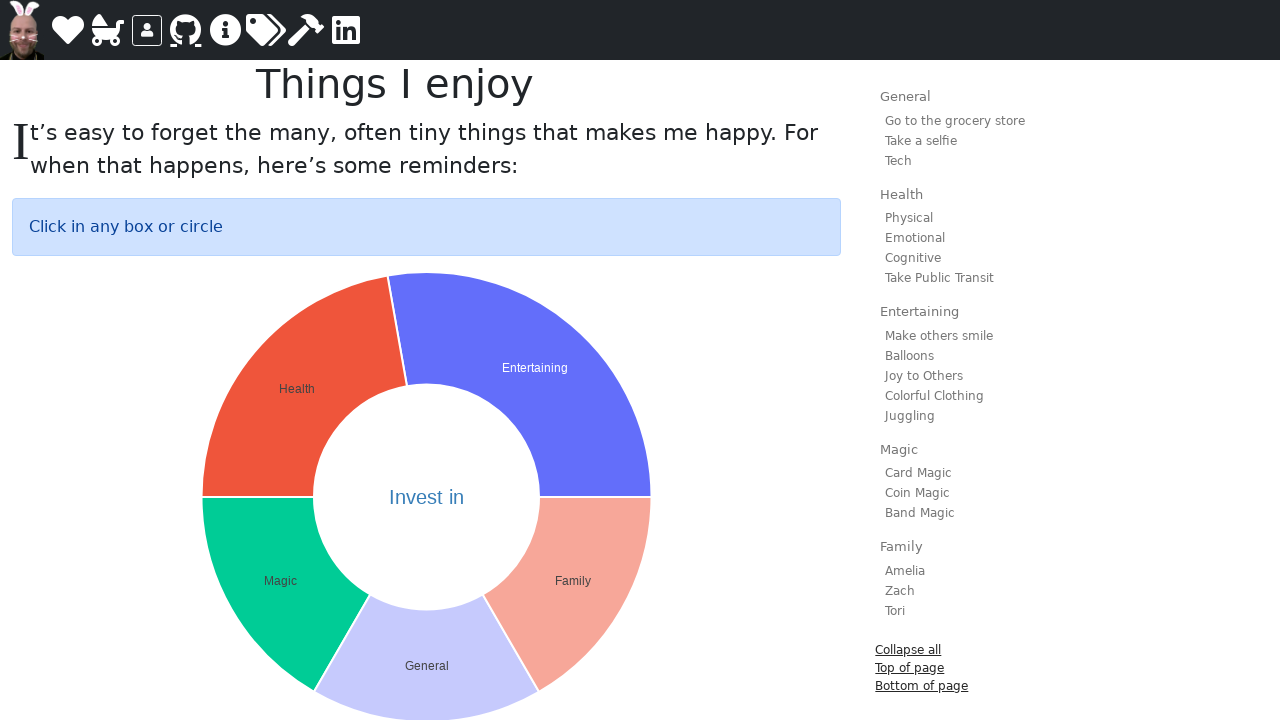

Waited 500ms for second randomization to complete
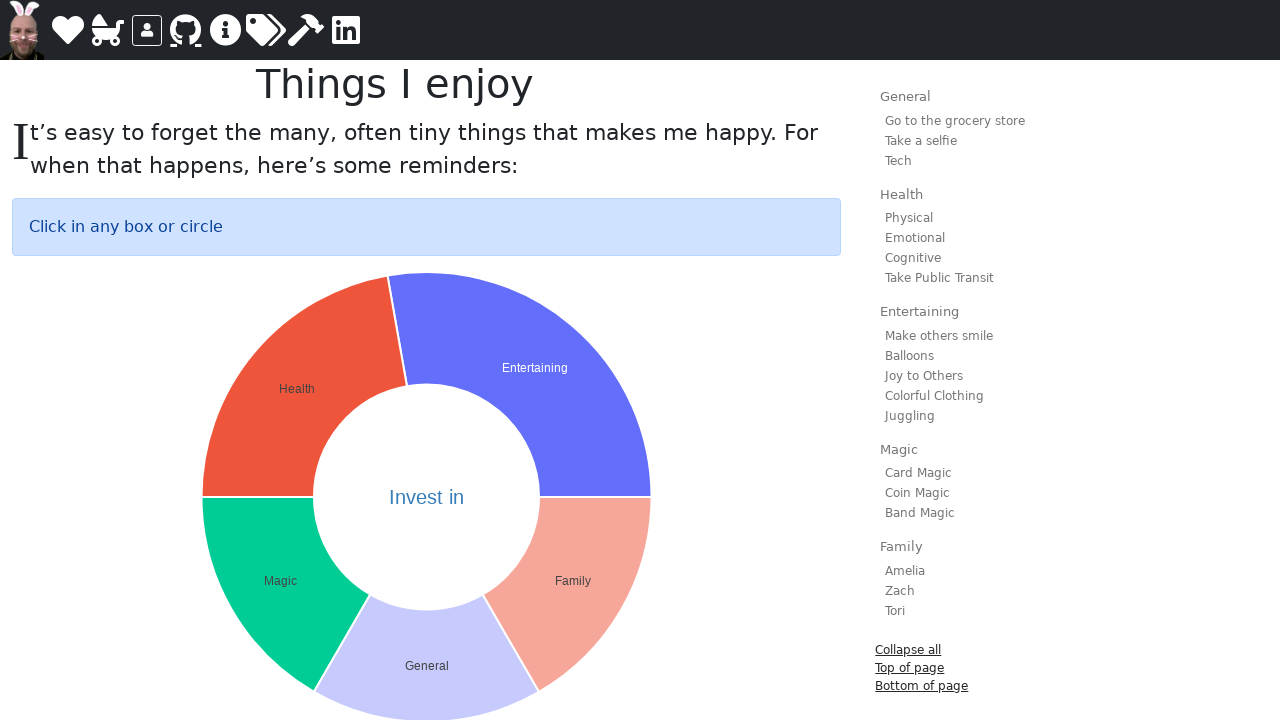

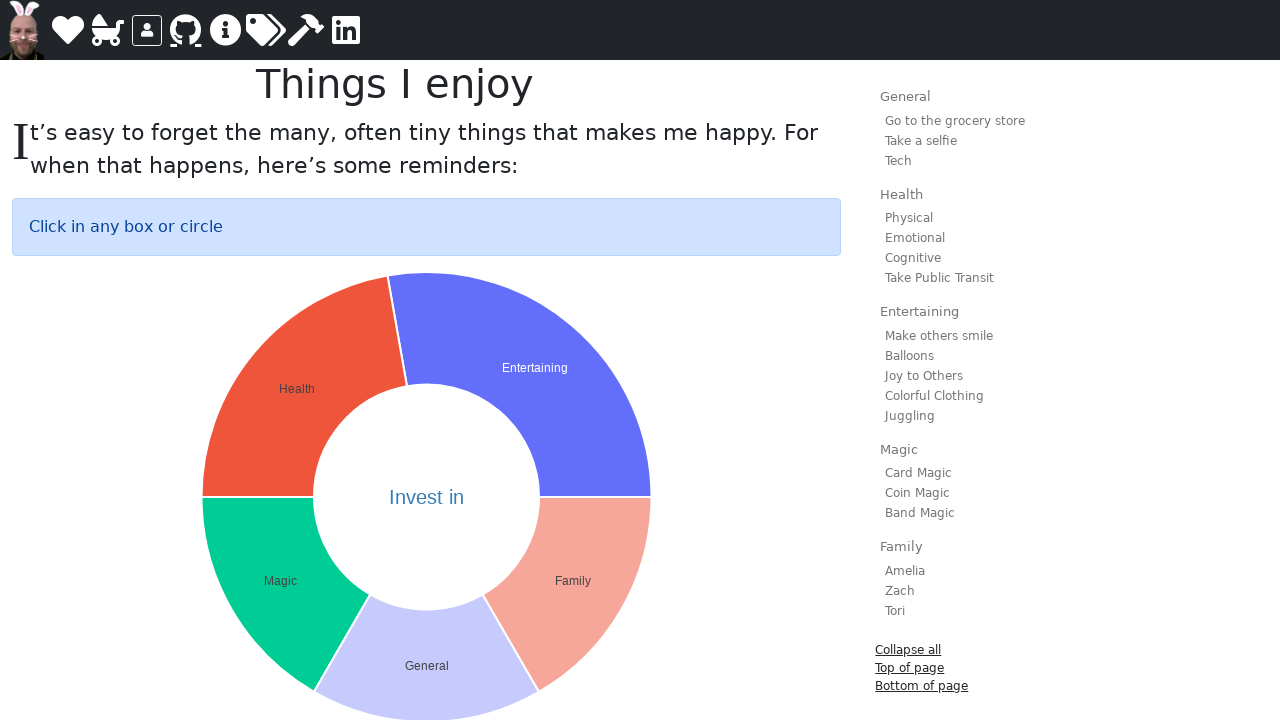